Navigates to GitHub homepage

Starting URL: https://github.com/

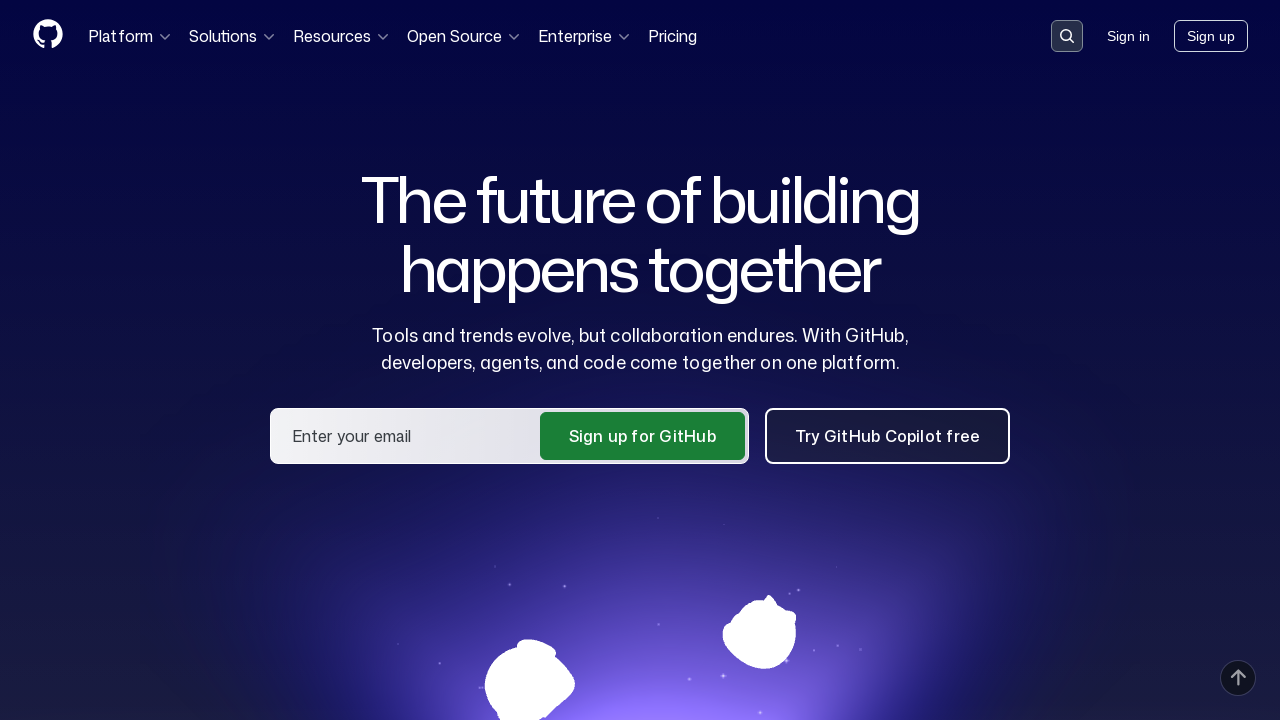

Navigated to GitHub homepage
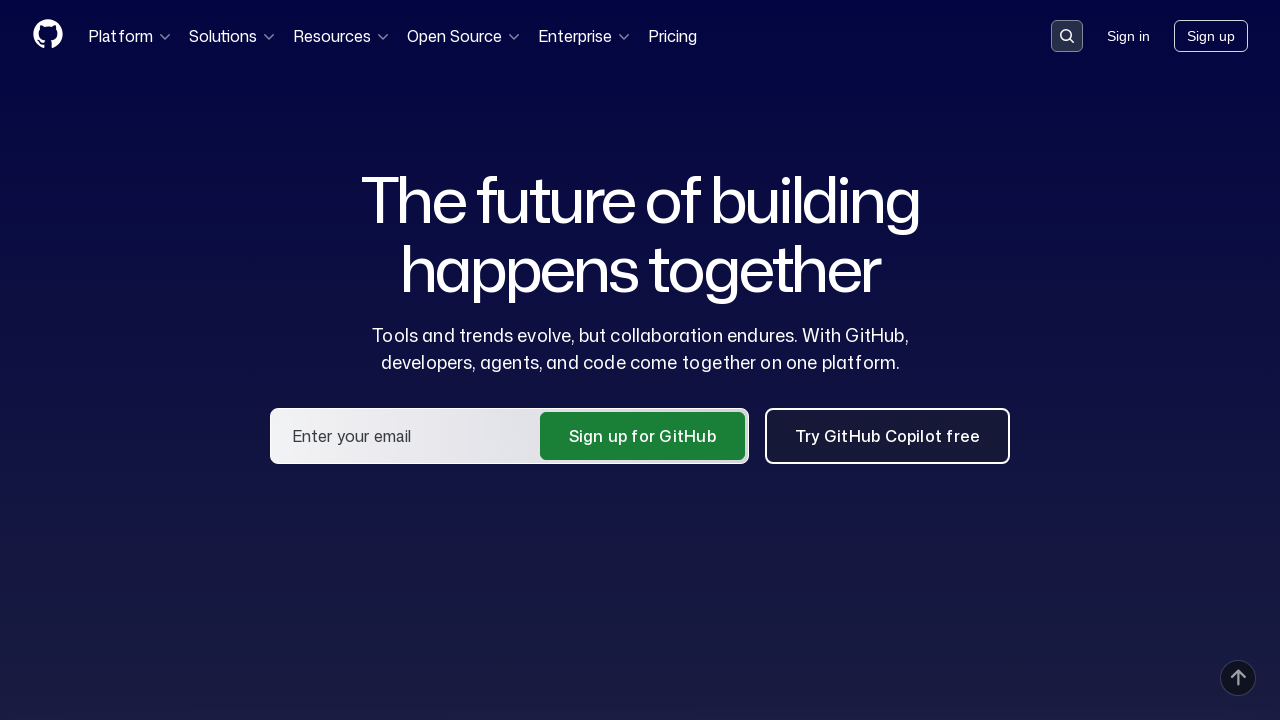

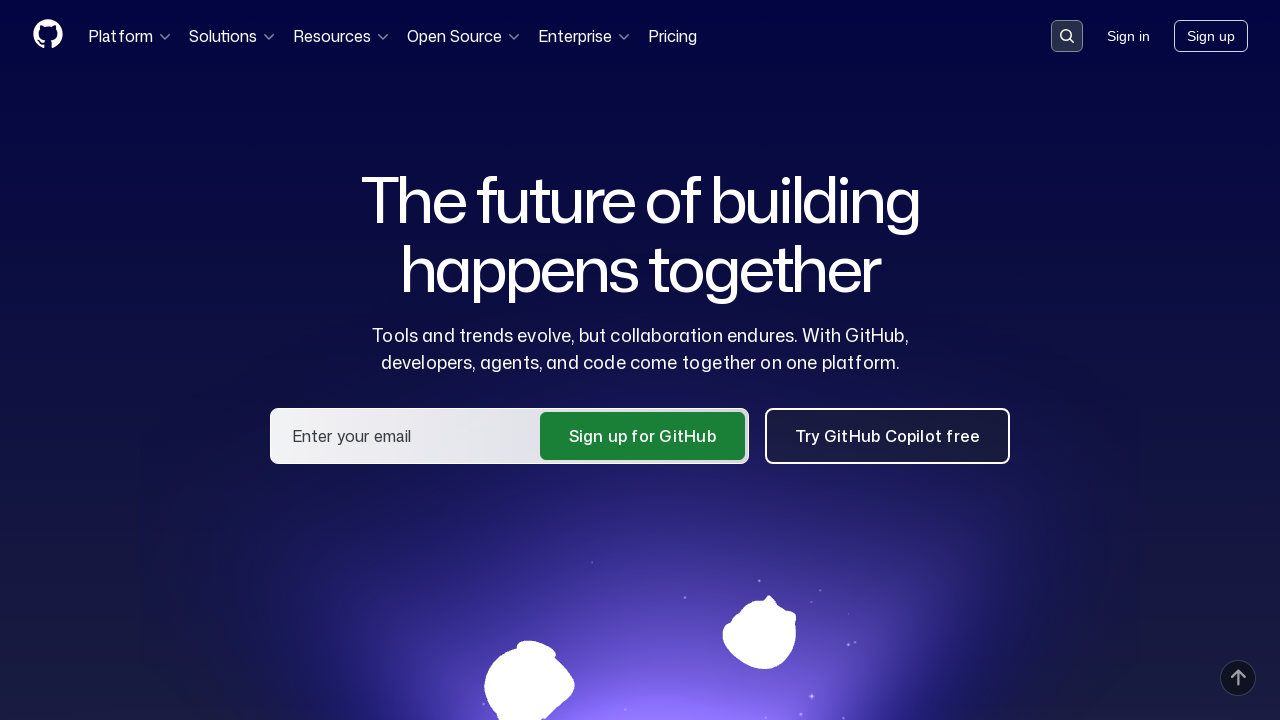